Tests dropdown selection functionality by selecting an option from a dropdown menu

Starting URL: http://the-internet.herokuapp.com/dropdown

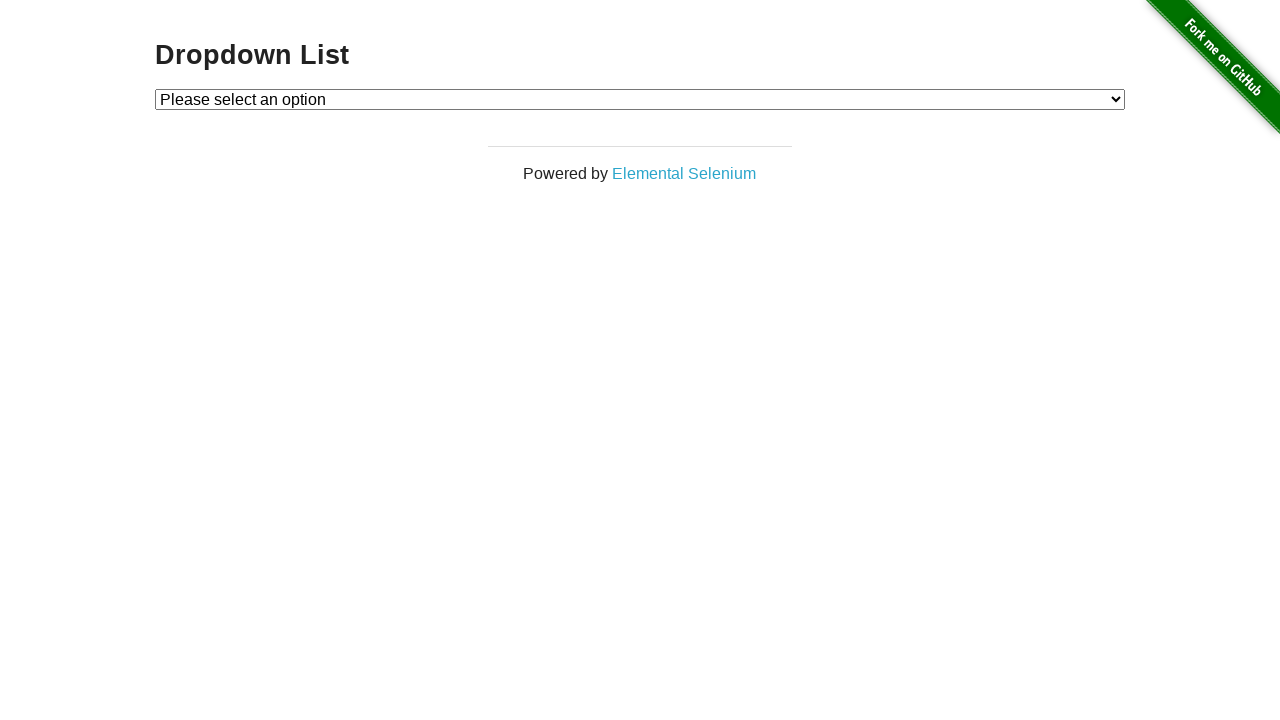

Navigated to dropdown test page
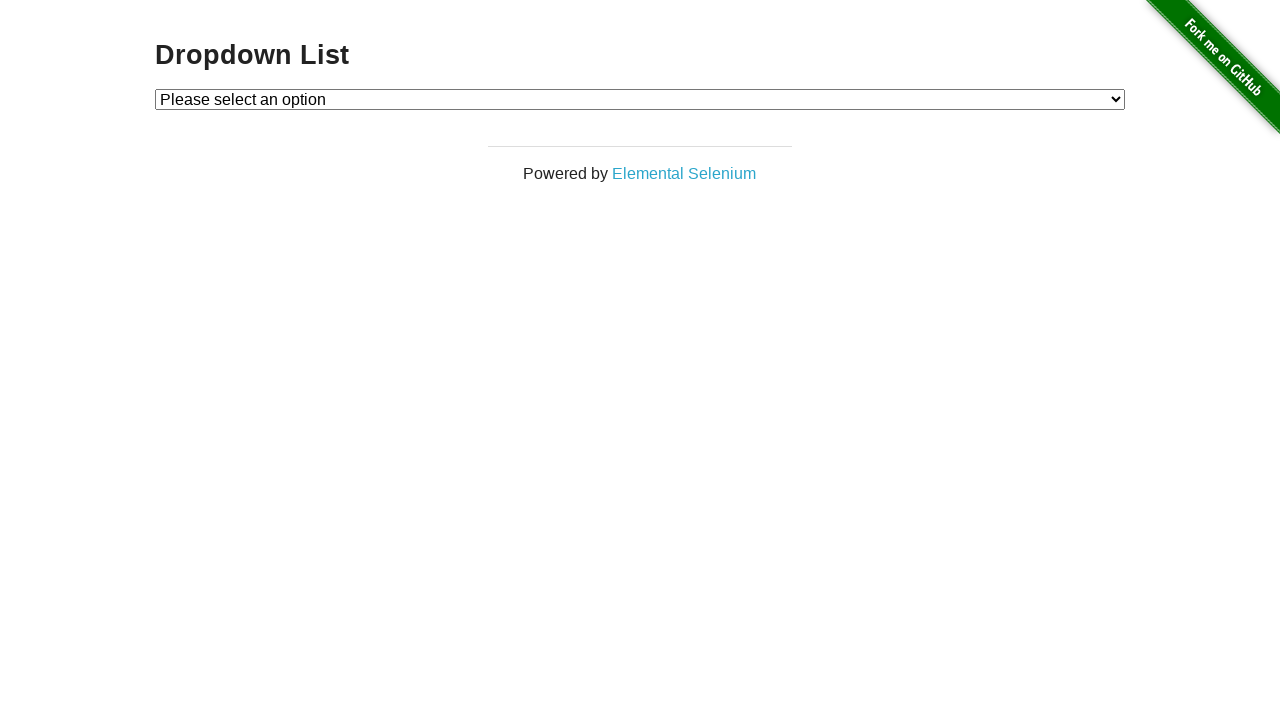

Located dropdown element
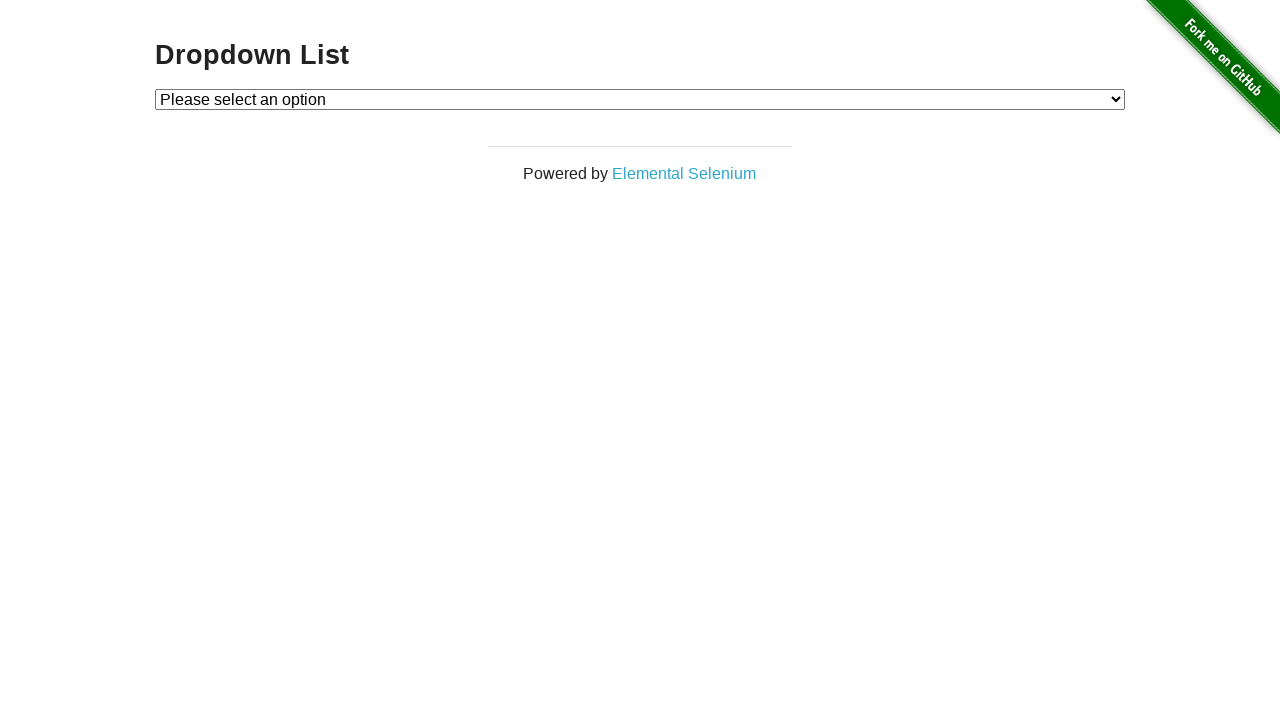

Selected 'Option 2' from dropdown menu on select#dropdown
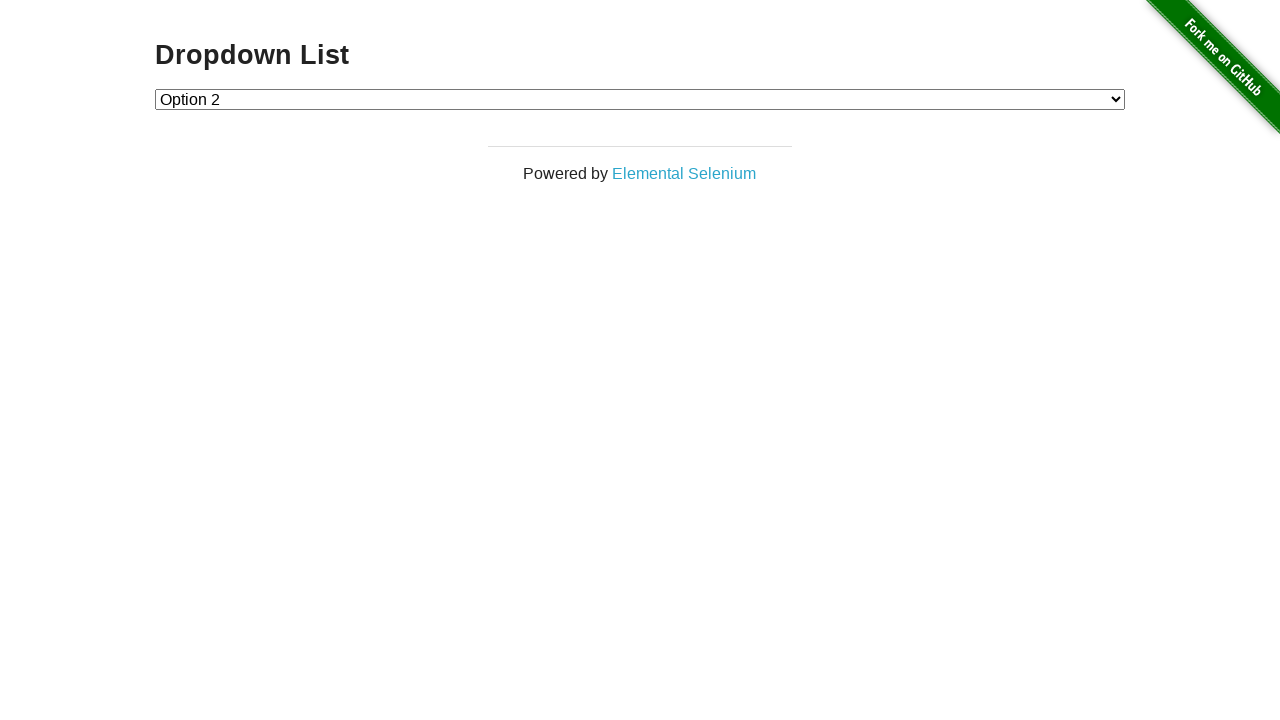

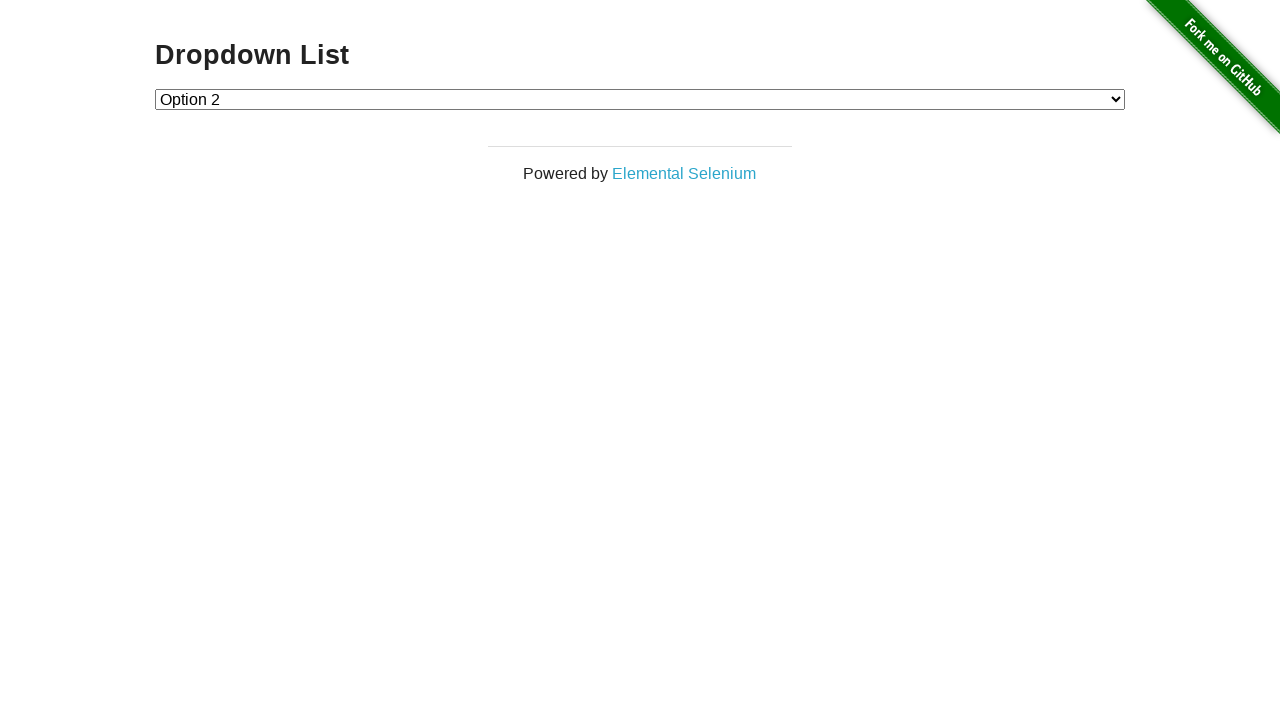